Tests adding a product to cart by clicking on available products until one is successfully added

Starting URL: https://iticket.az/ru/products

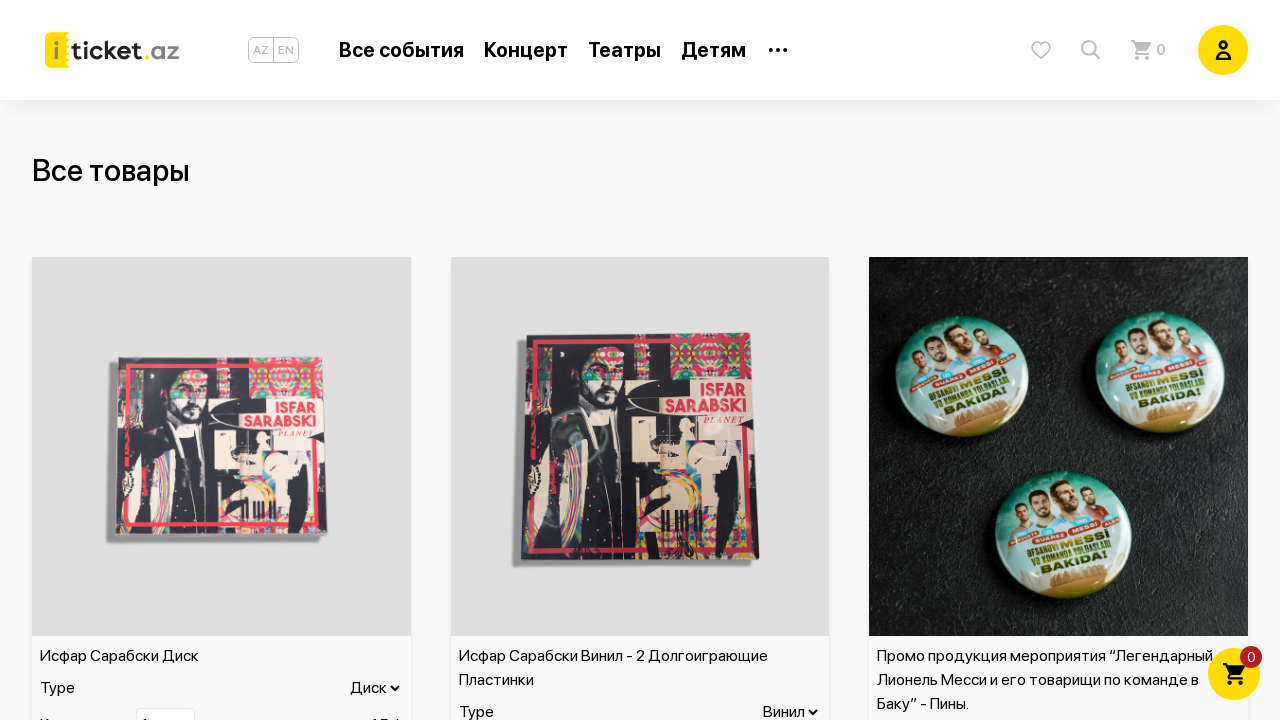

Set page zoom level to 75%
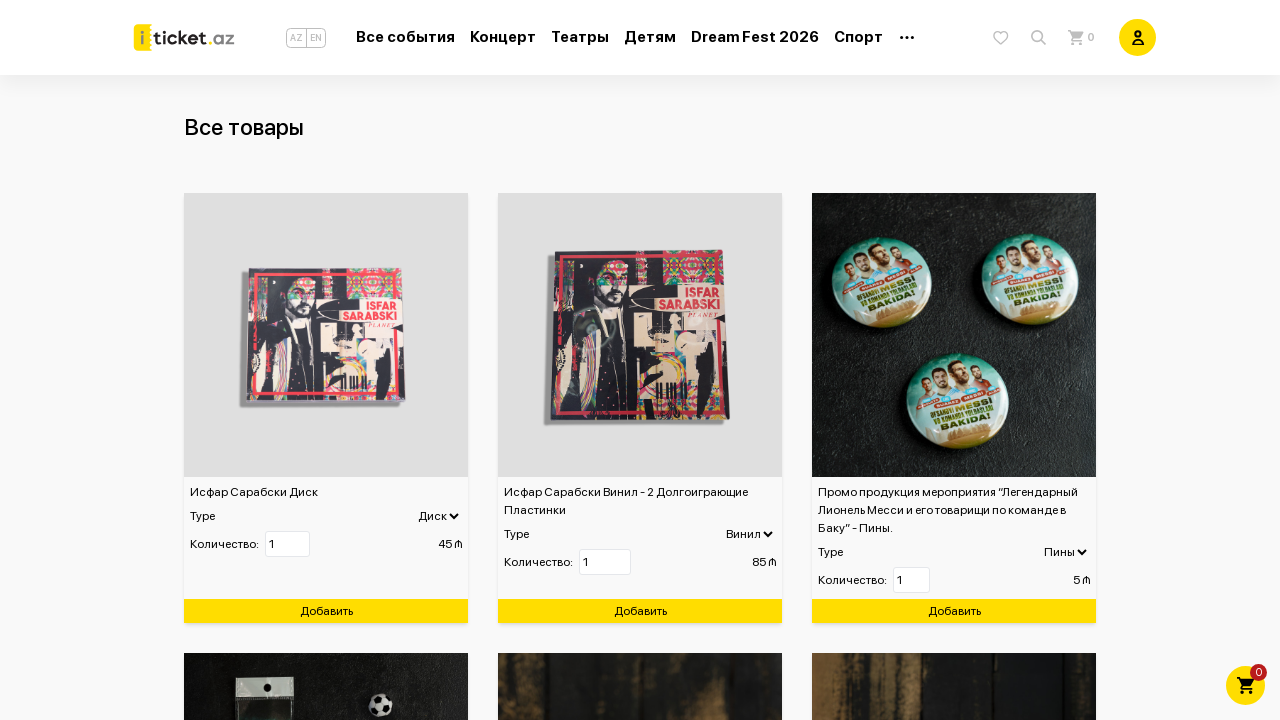

Retrieved all product items from product list
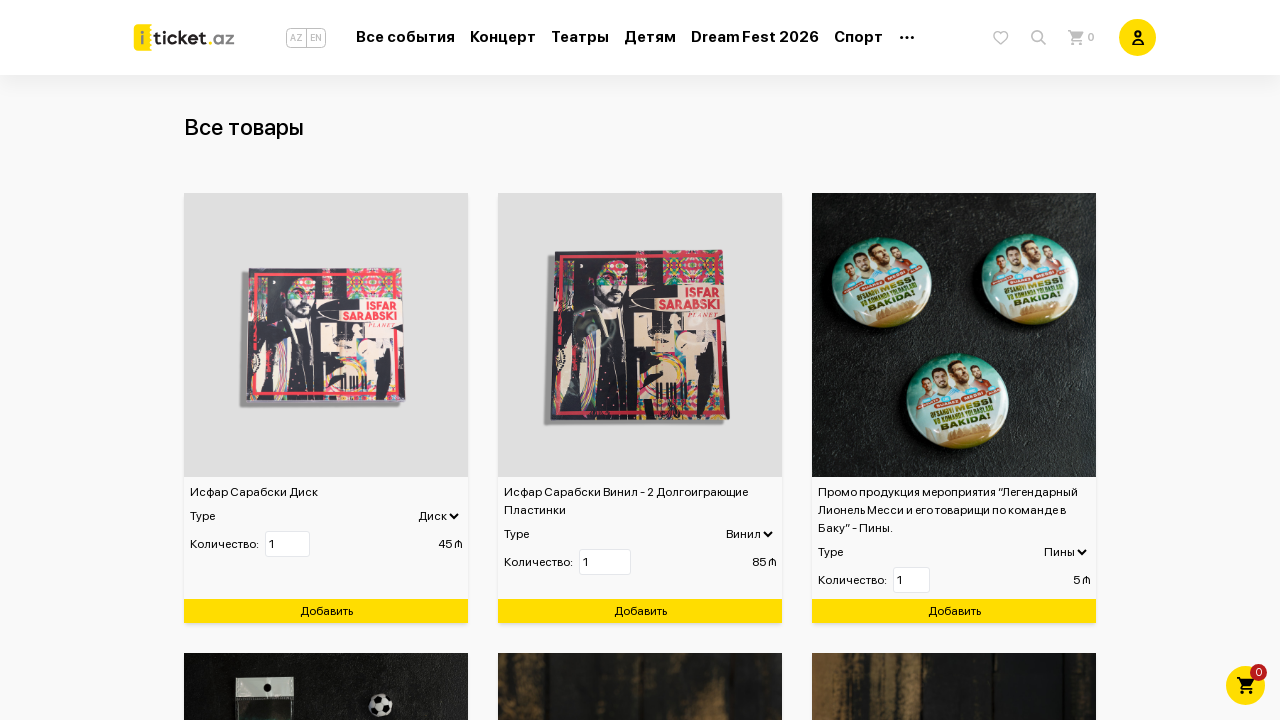

Clicked on a product to view details at (326, 575) on .product-list-item >> nth=0 >> .info .cursor-pointer
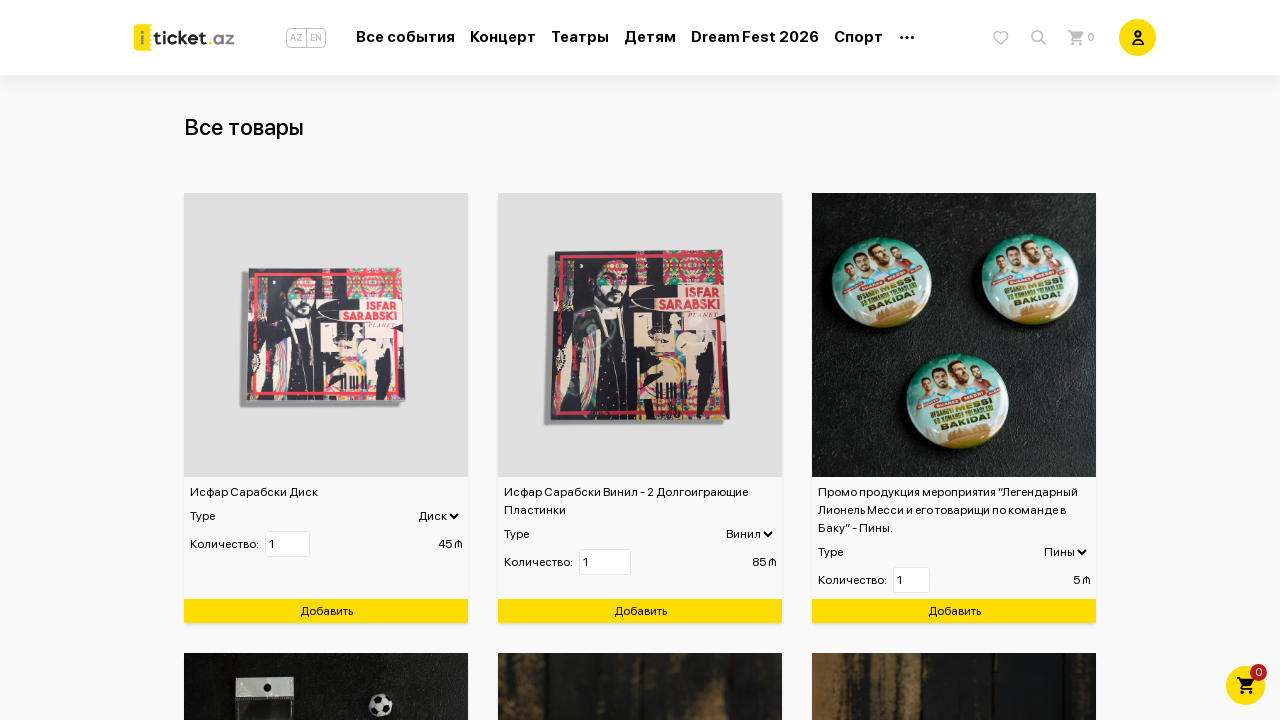

Waited 1 second for notification
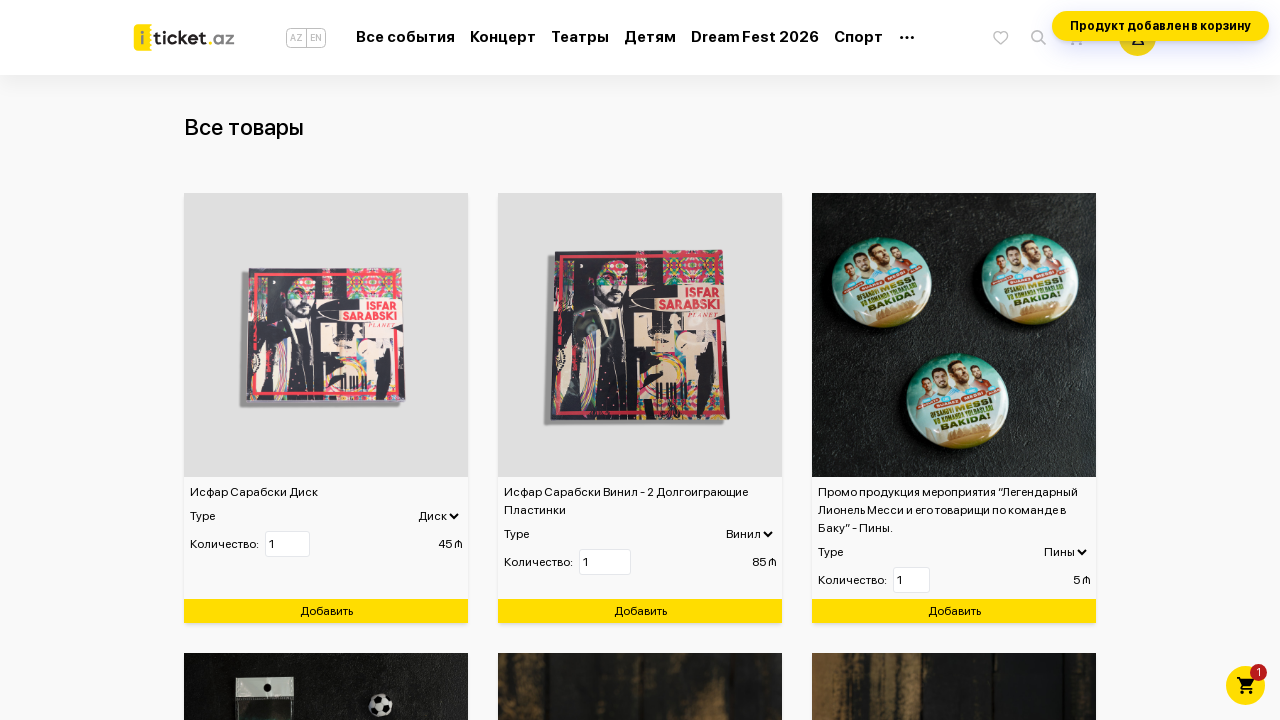

Toast notification appeared with message: Продукт добавлен в корзину
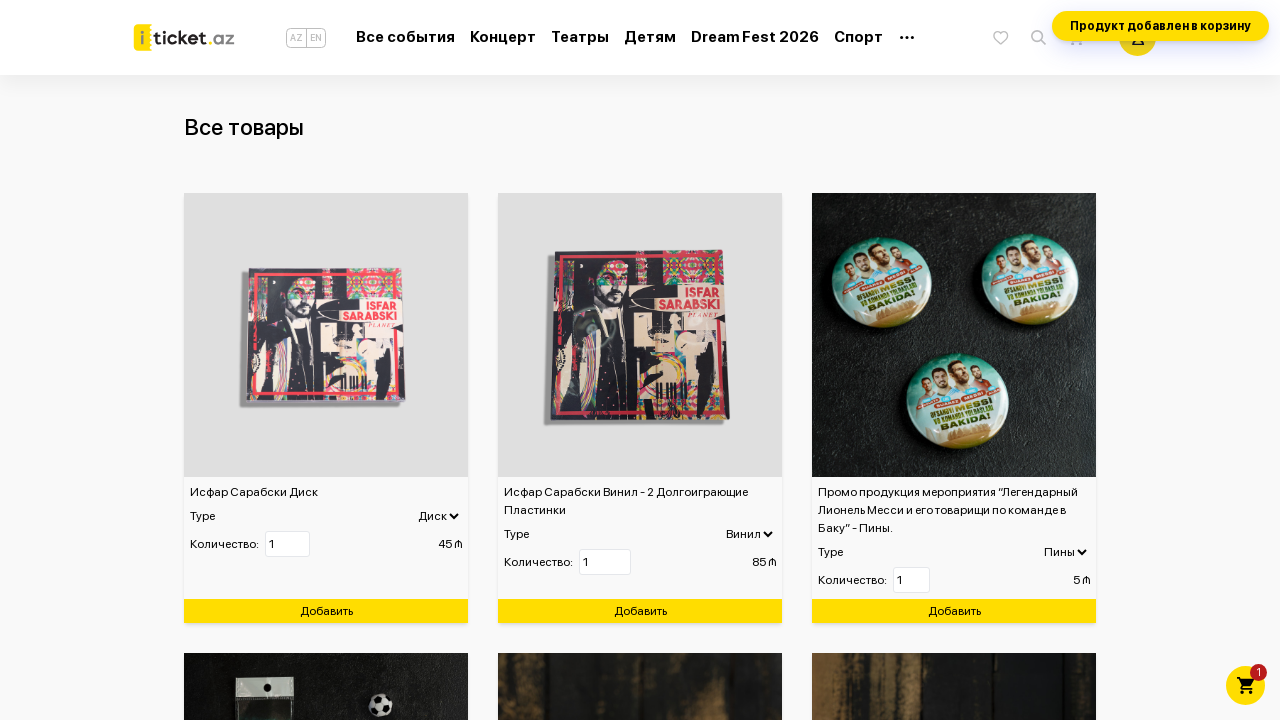

Product successfully added to cart - test completed
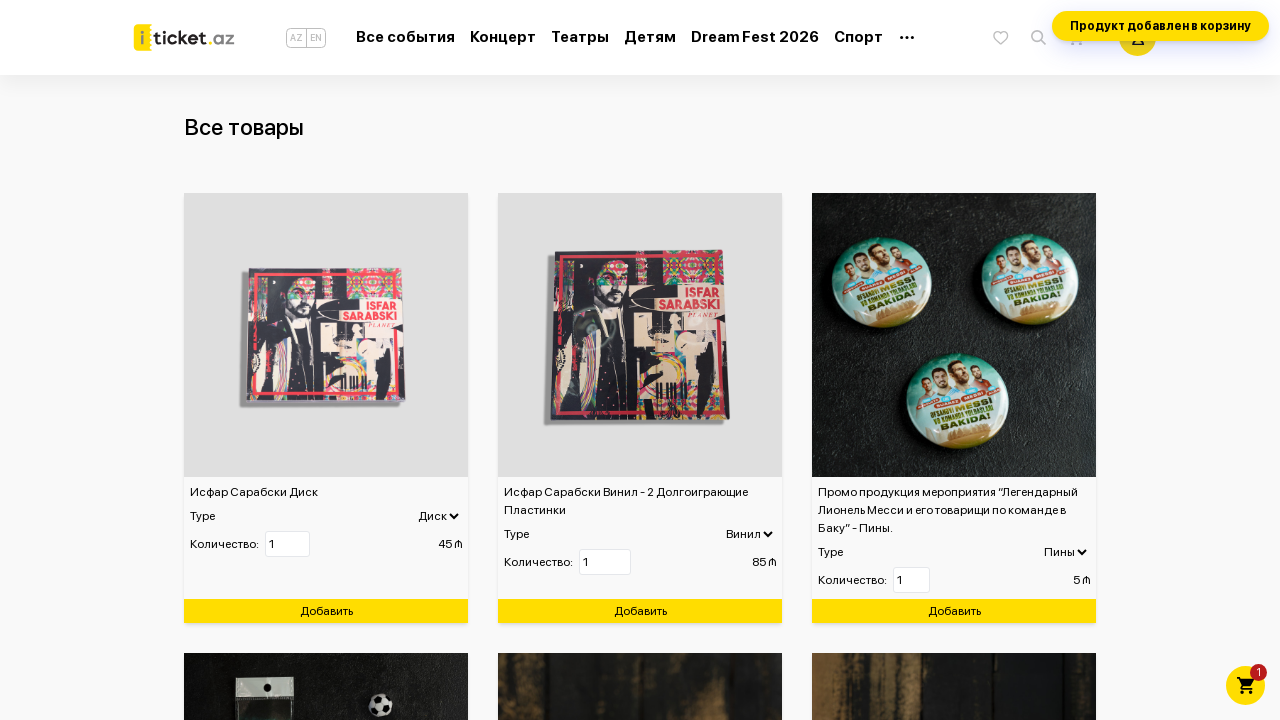

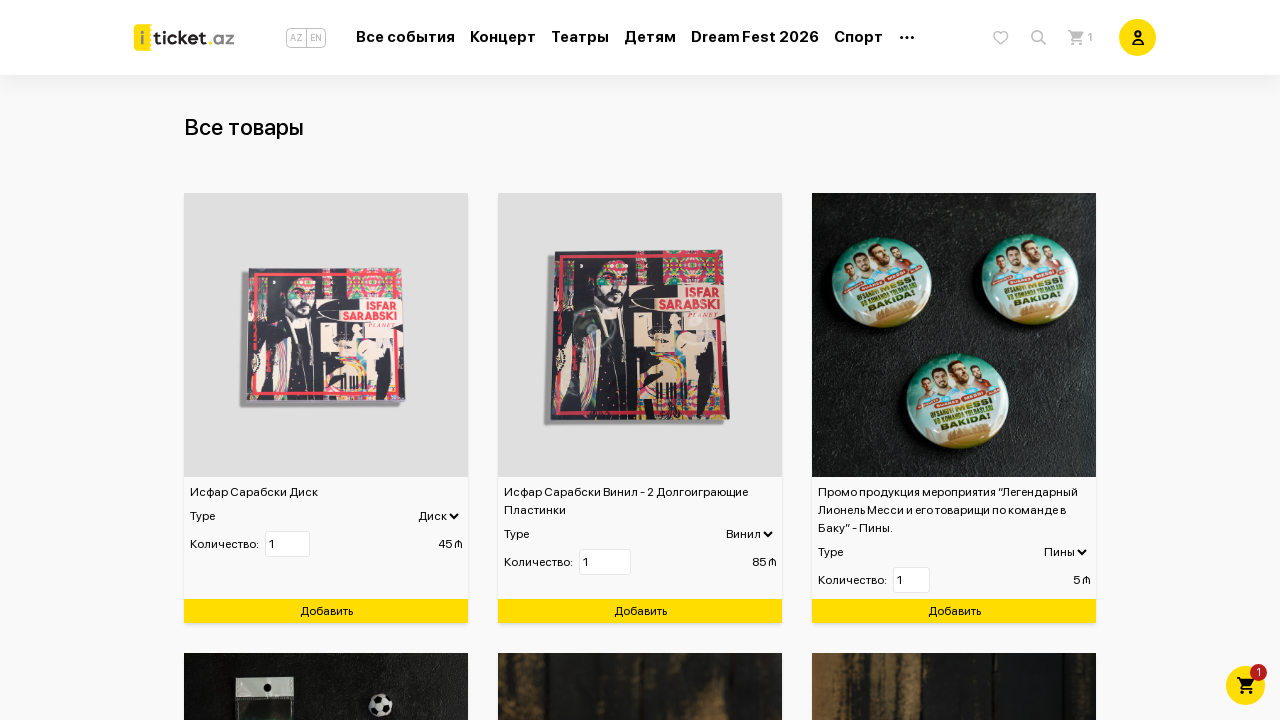